Tests multiple window handling by clicking a link that opens a new window, switching between parent and child windows, and verifying text content in both windows

Starting URL: http://the-internet.herokuapp.com/

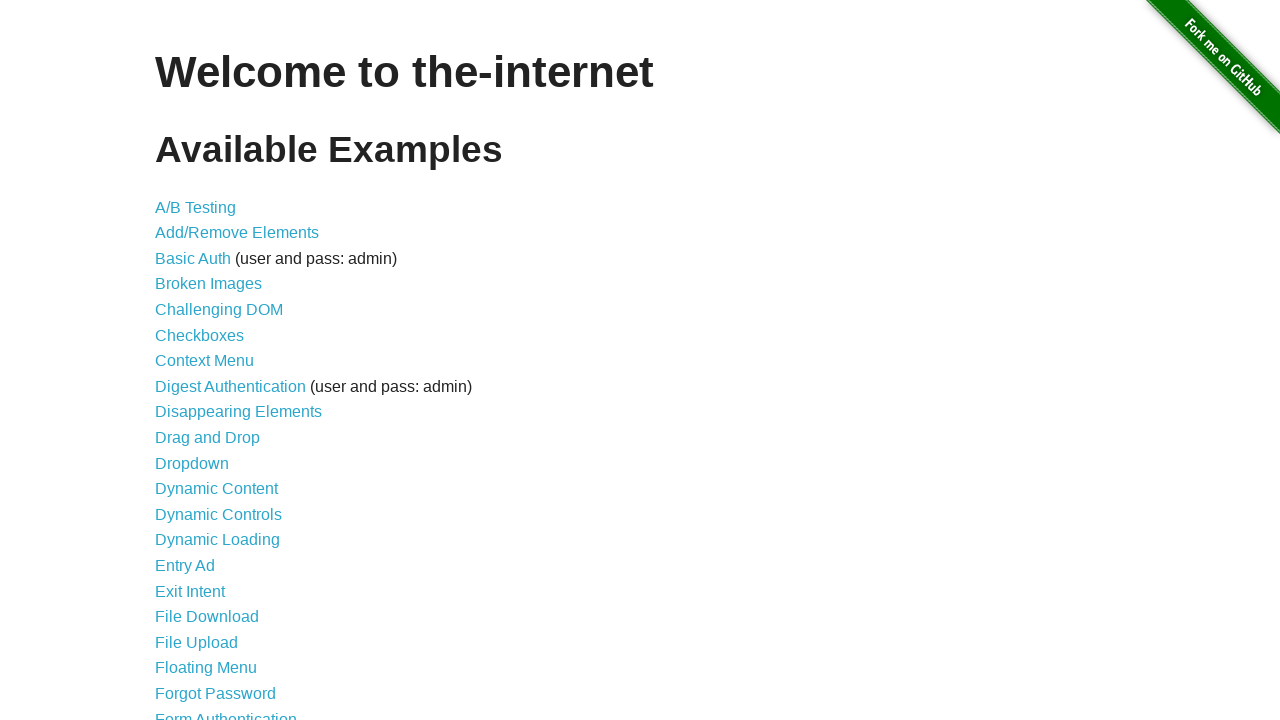

Clicked on 'Multiple Windows' link at (218, 369) on xpath=//a[contains(text(),'Multiple Windows')]
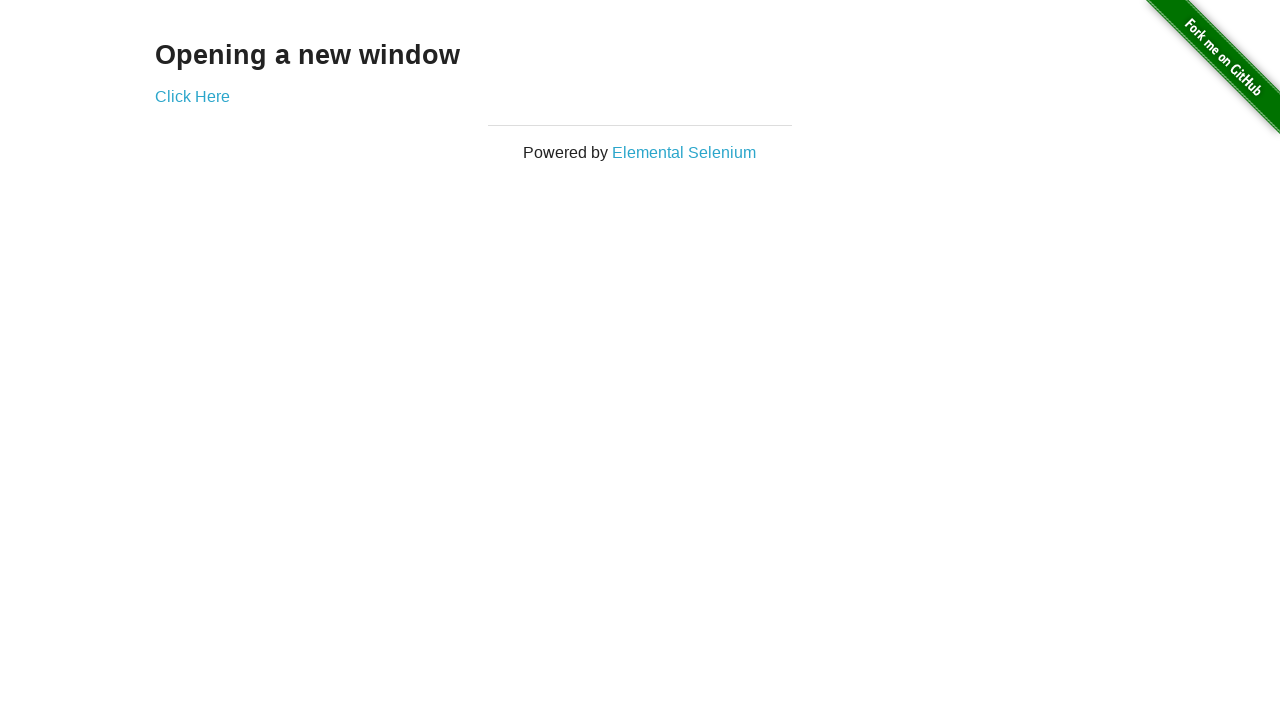

Clicked 'Click Here' link to open new window at (192, 96) on xpath=//a[contains(text(),'Click Here')]
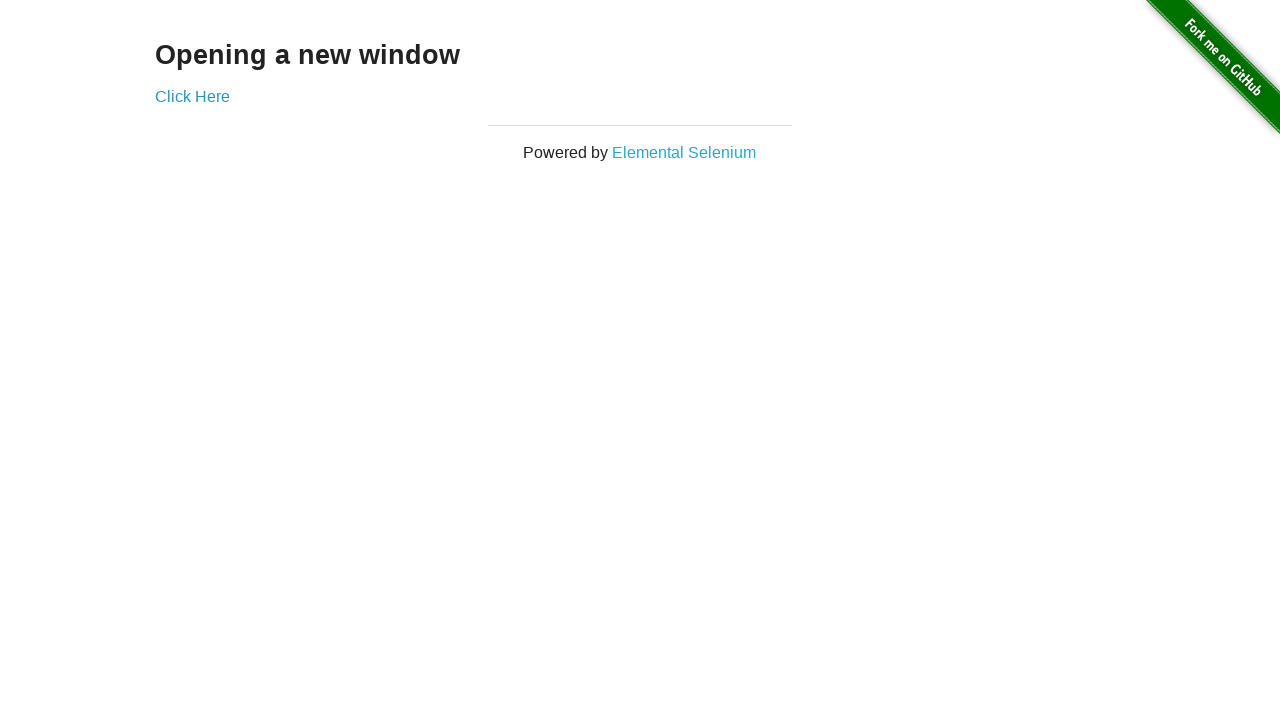

New window opened and captured
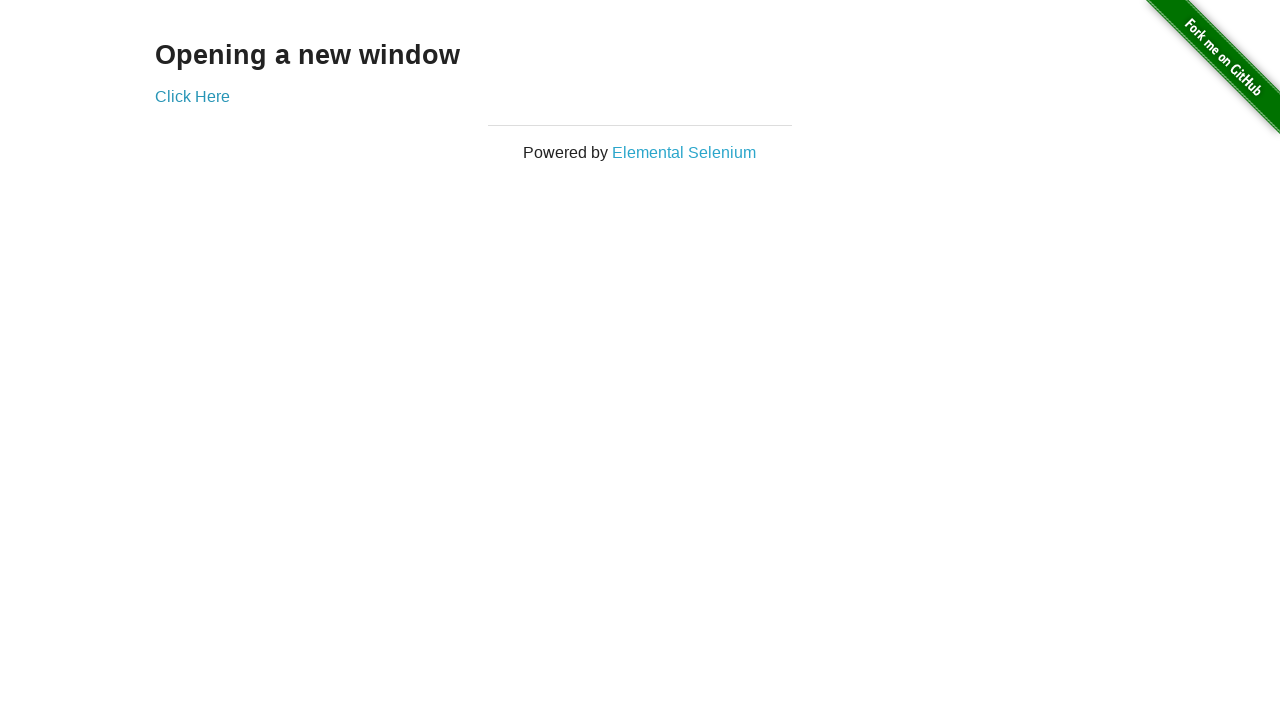

Verified 'New Window' heading in child window
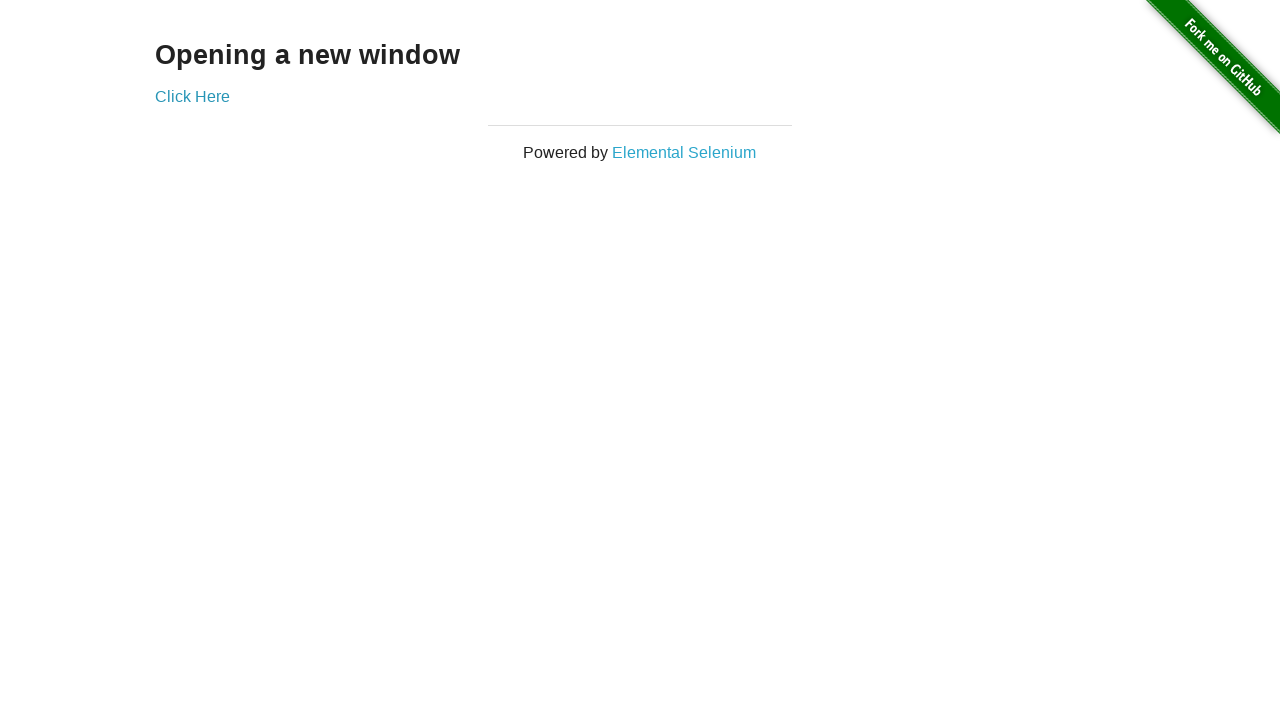

Verified 'Opening a new window' heading in parent window
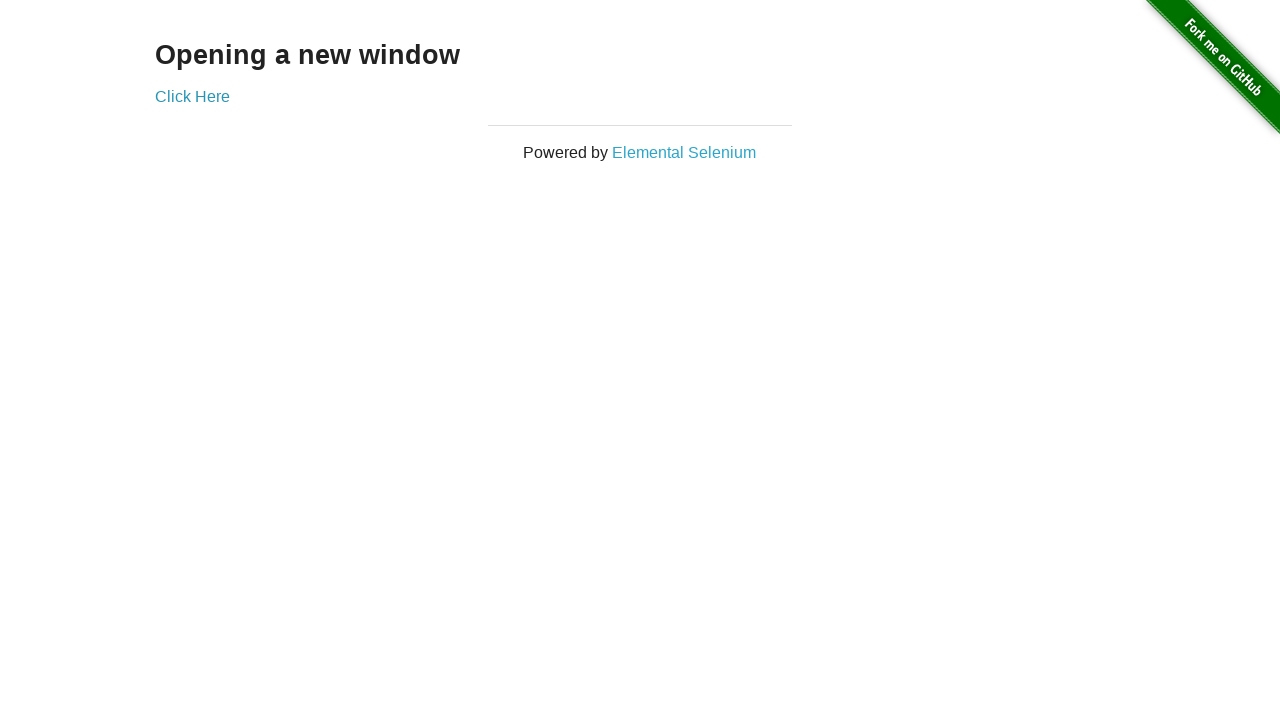

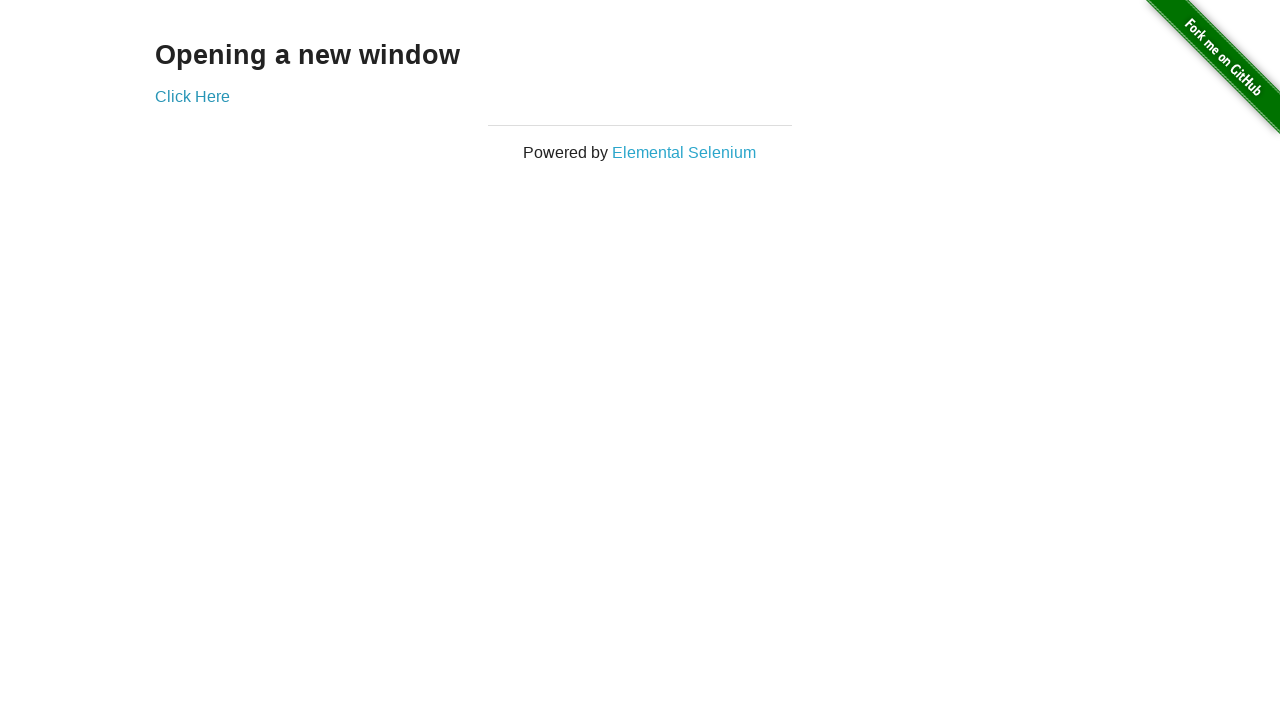